Tests various UI interactions including hiding/showing text elements, dialog handling, mouse hover actions, and iframe navigation on a practice automation page

Starting URL: https://rahulshettyacademy.com/AutomationPractice/

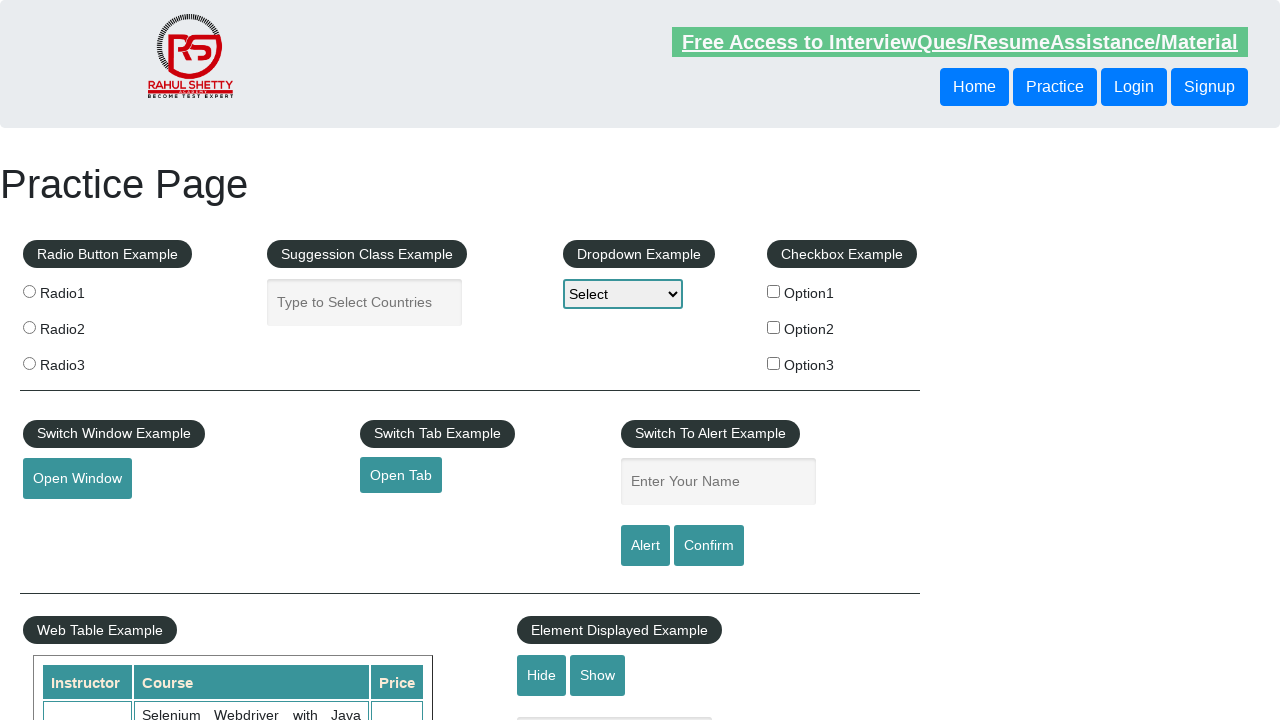

Displayed text element is visible
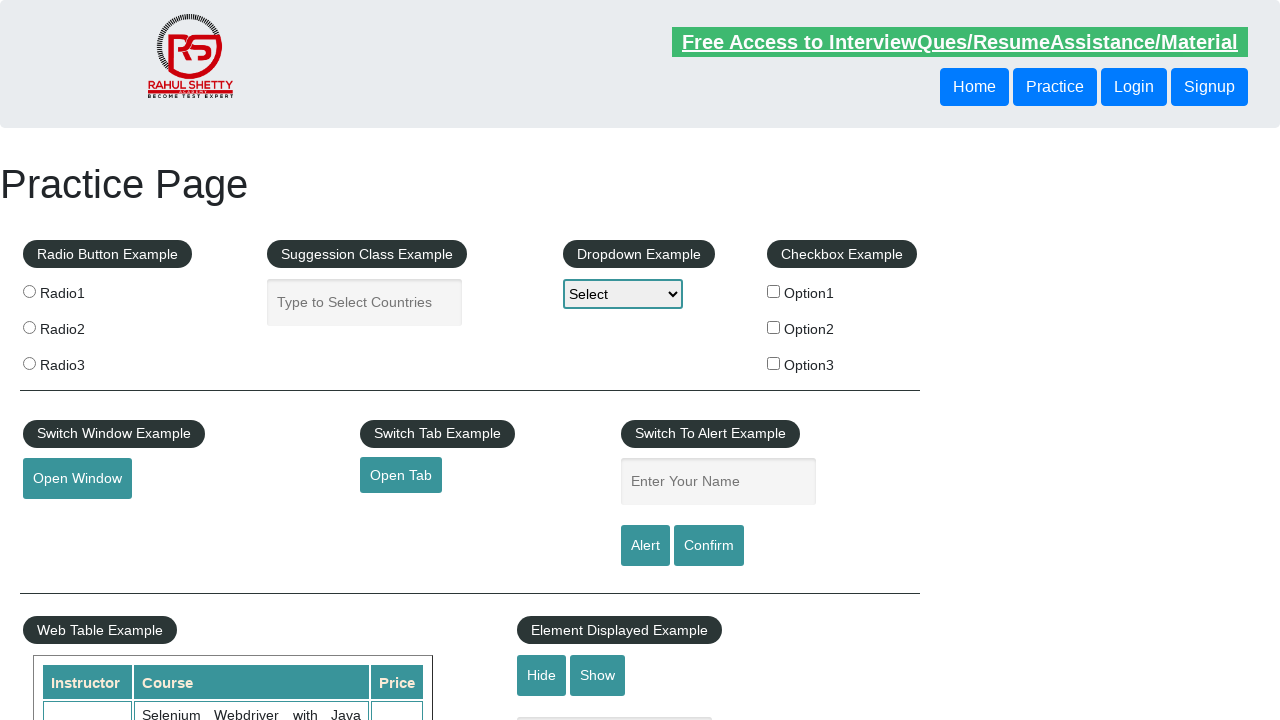

Clicked hide button to hide text element at (542, 675) on #hide-textbox
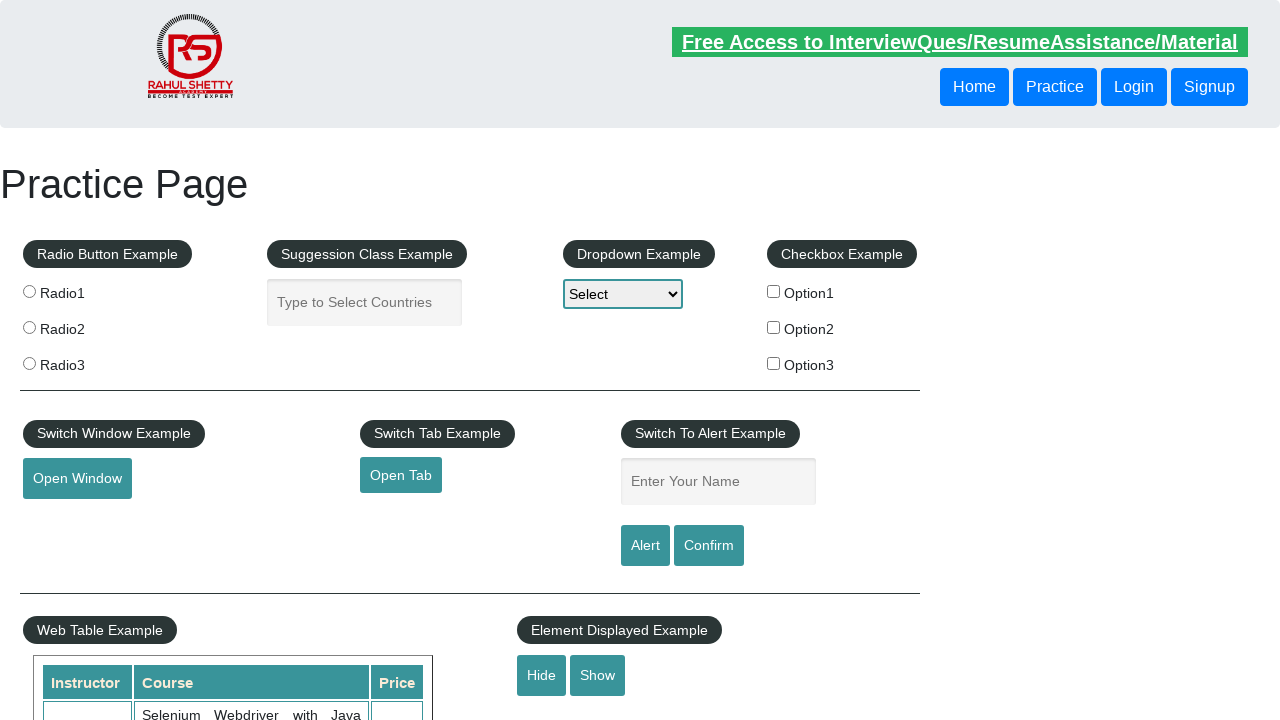

Text element is now hidden
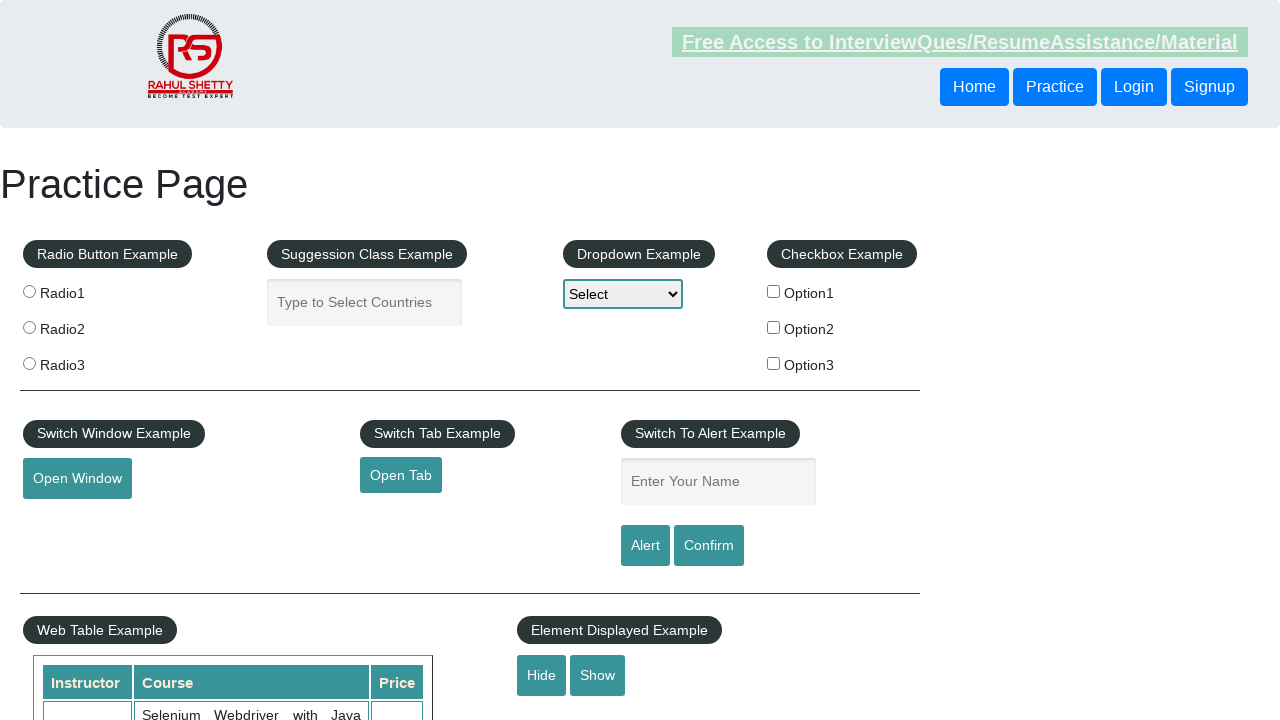

Clicked confirm button at (709, 546) on #confirmbtn
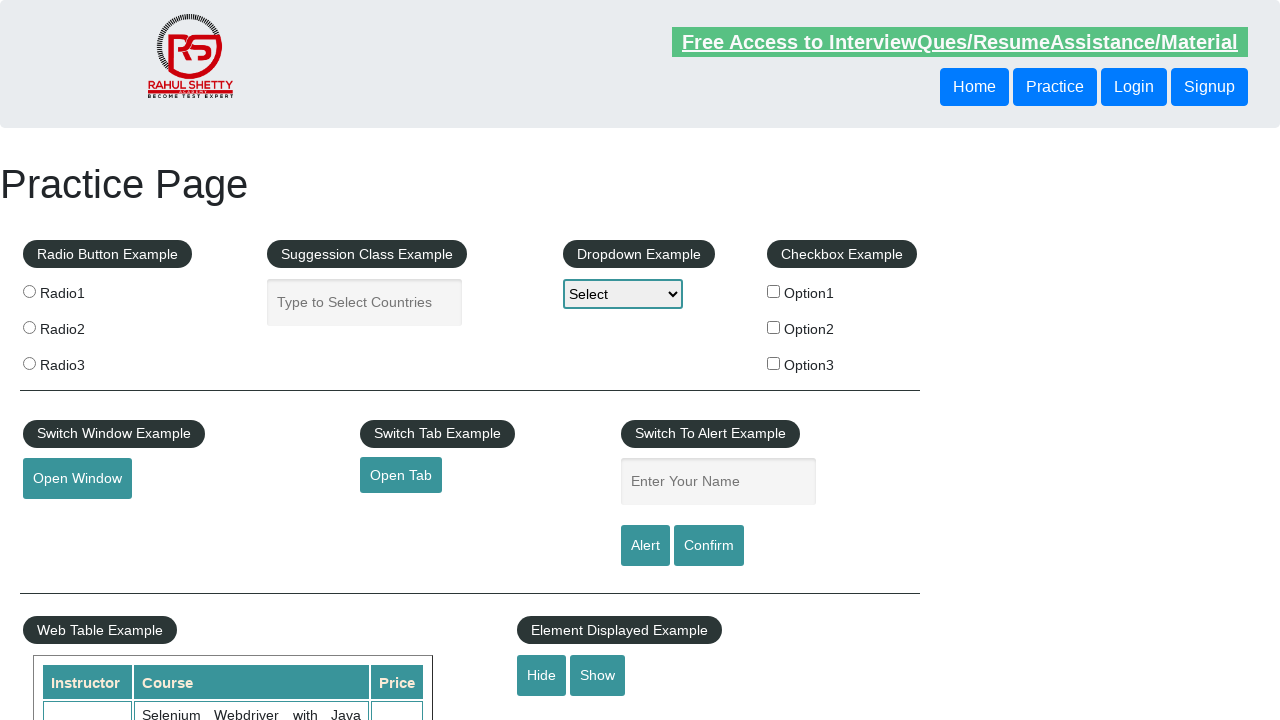

Set up dialog handler to accept dialogs
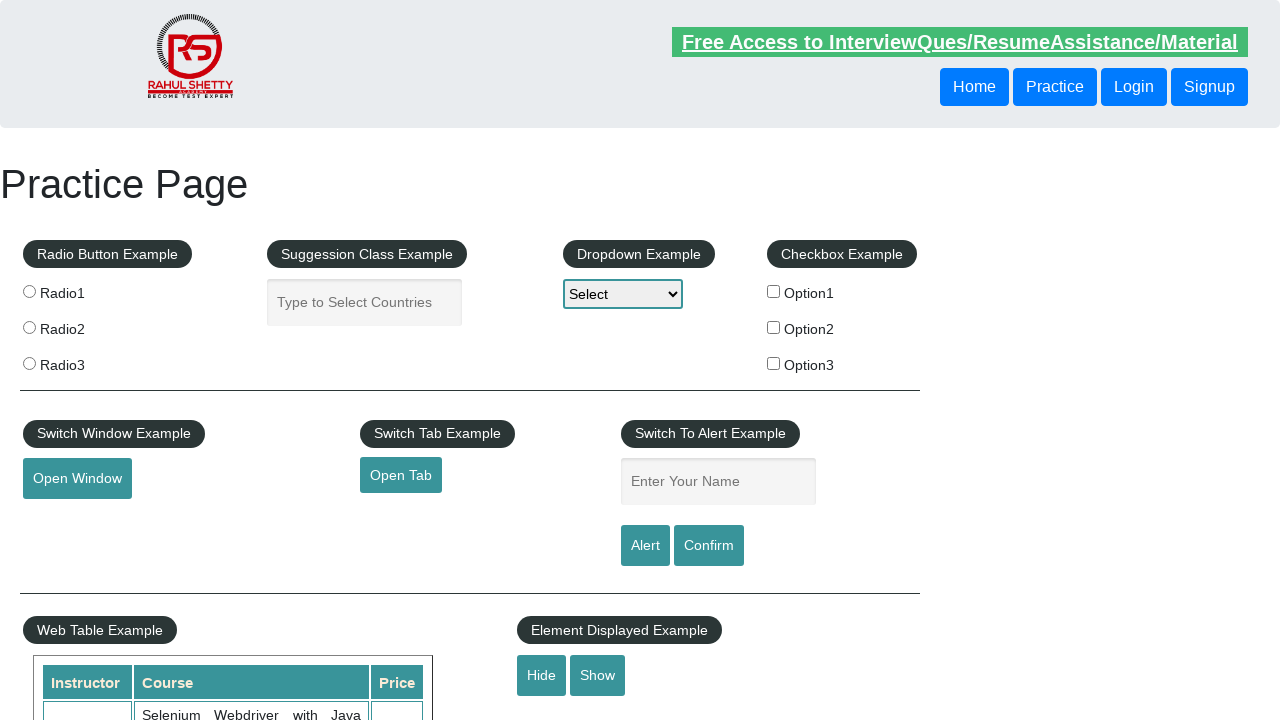

Hovered over mouse hover element at (83, 361) on #mousehover
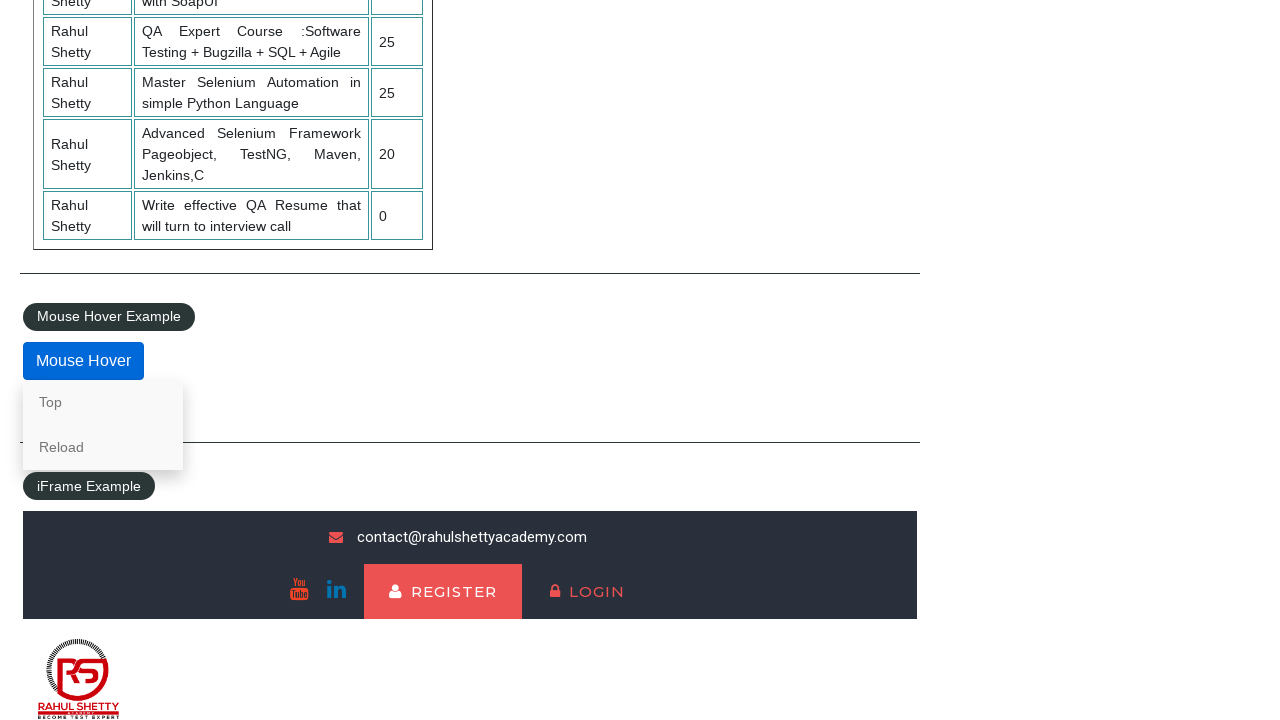

Clicked lifetime access link in iframe at (307, 675) on #courses-iframe >> internal:control=enter-frame >> li a[href*='lifetime-access']
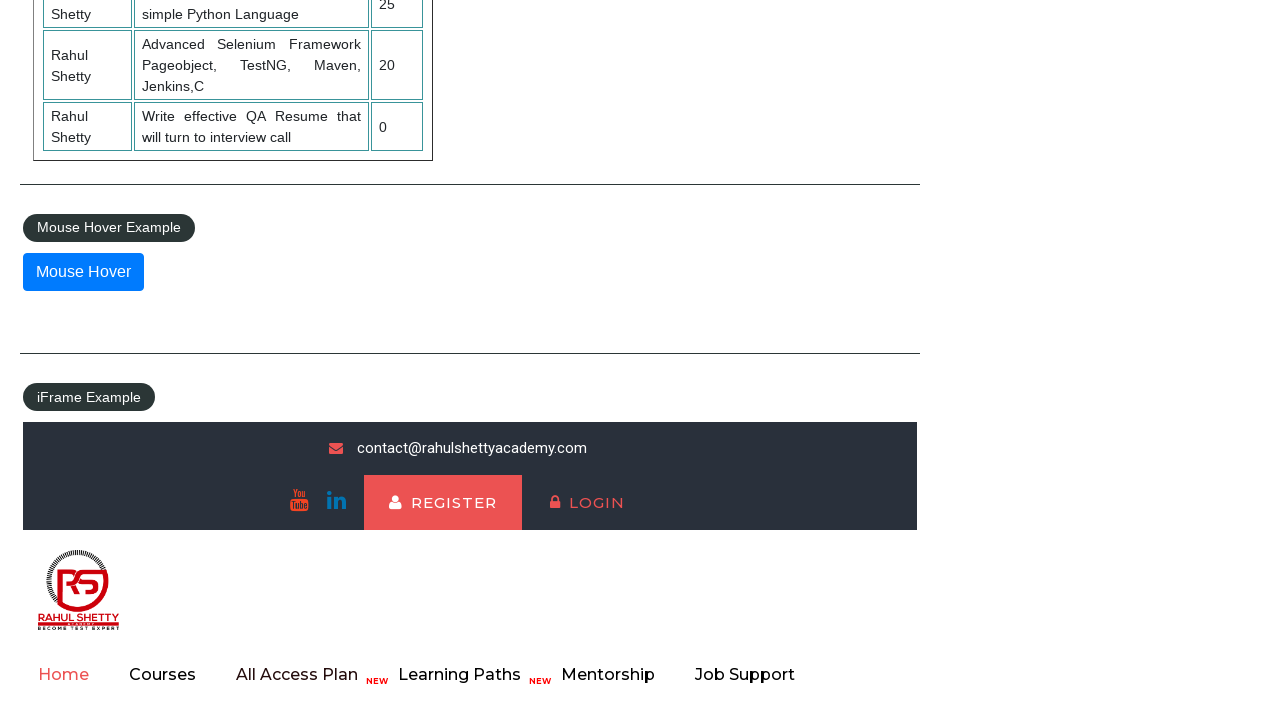

Text content heading loaded in iframe
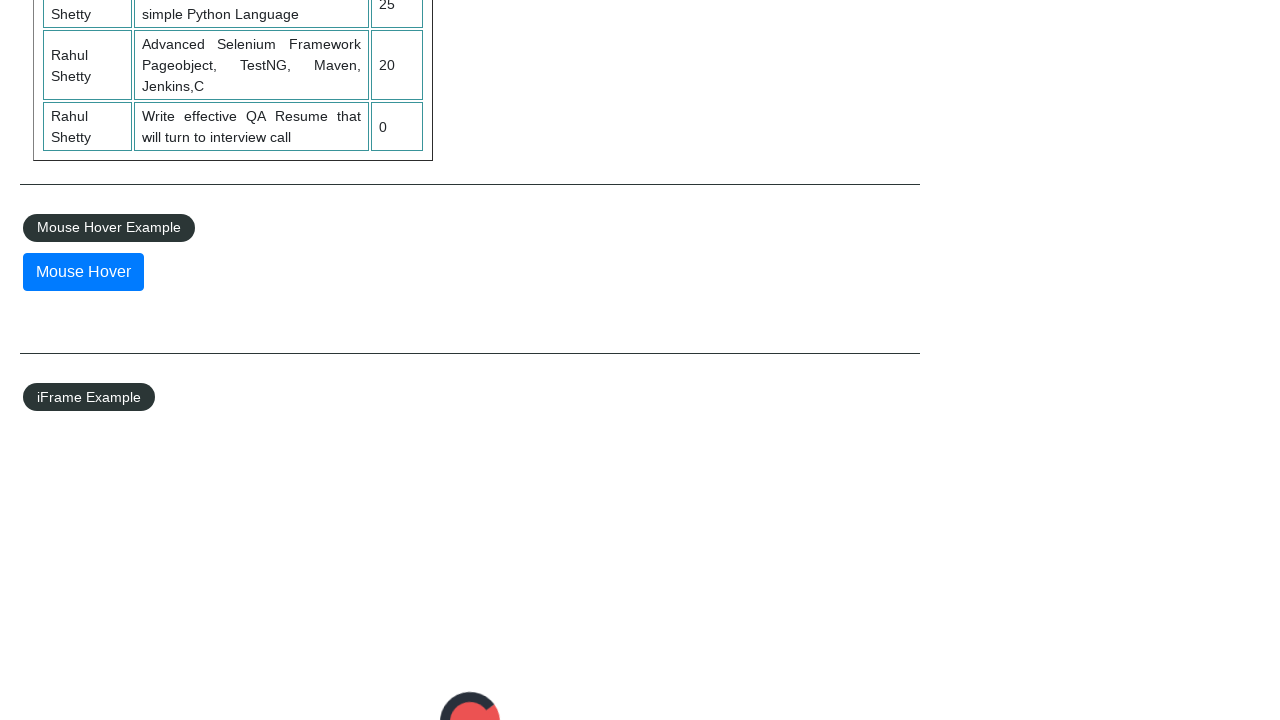

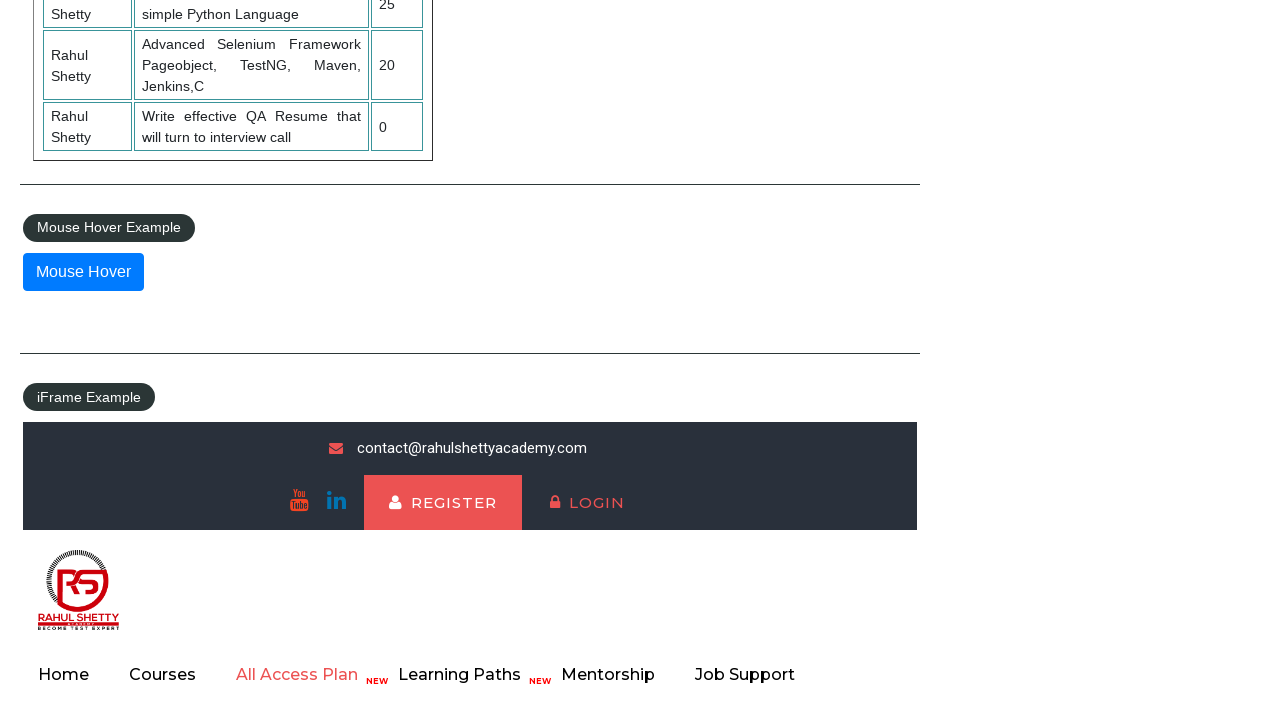